Tests iframe navigation and interaction by switching between nested iframes, entering text in an input field within an iframe, and then returning to the main frame

Starting URL: https://demo.automationtesting.in/Frames.html

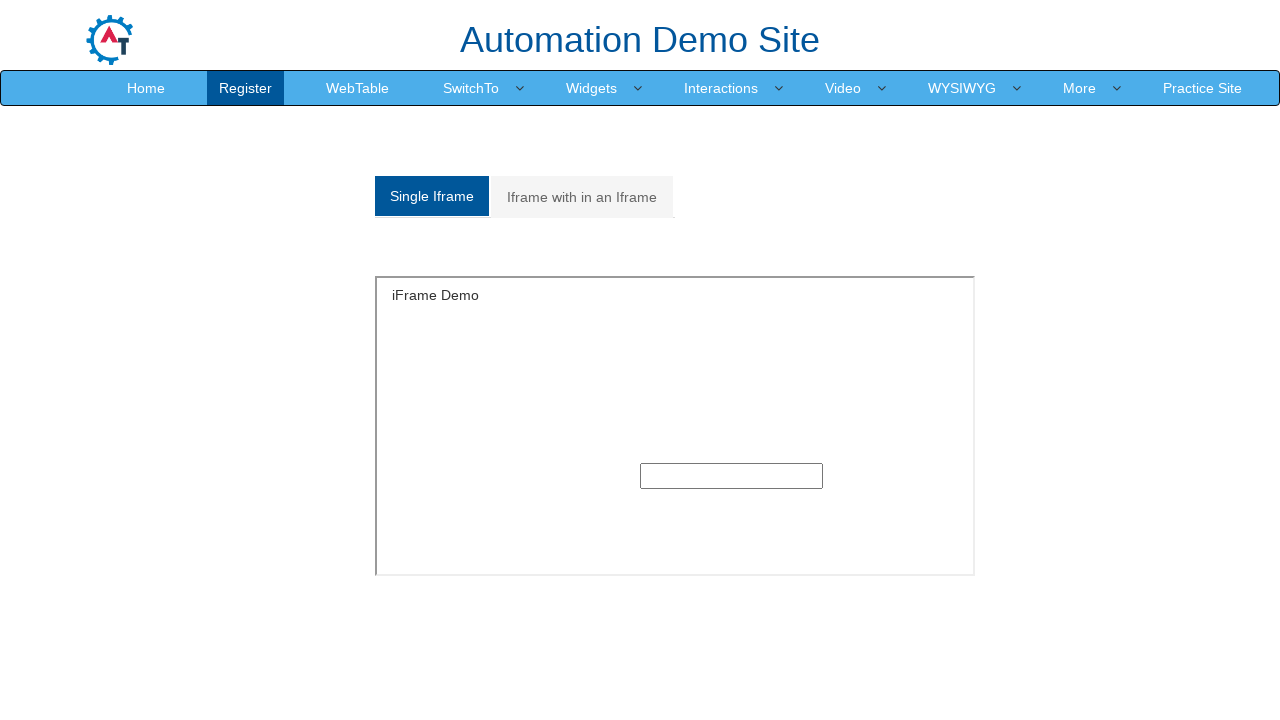

Clicked on 'Iframe with in an Iframe' tab at (582, 197) on xpath=//a[text()='Iframe with in an Iframe']
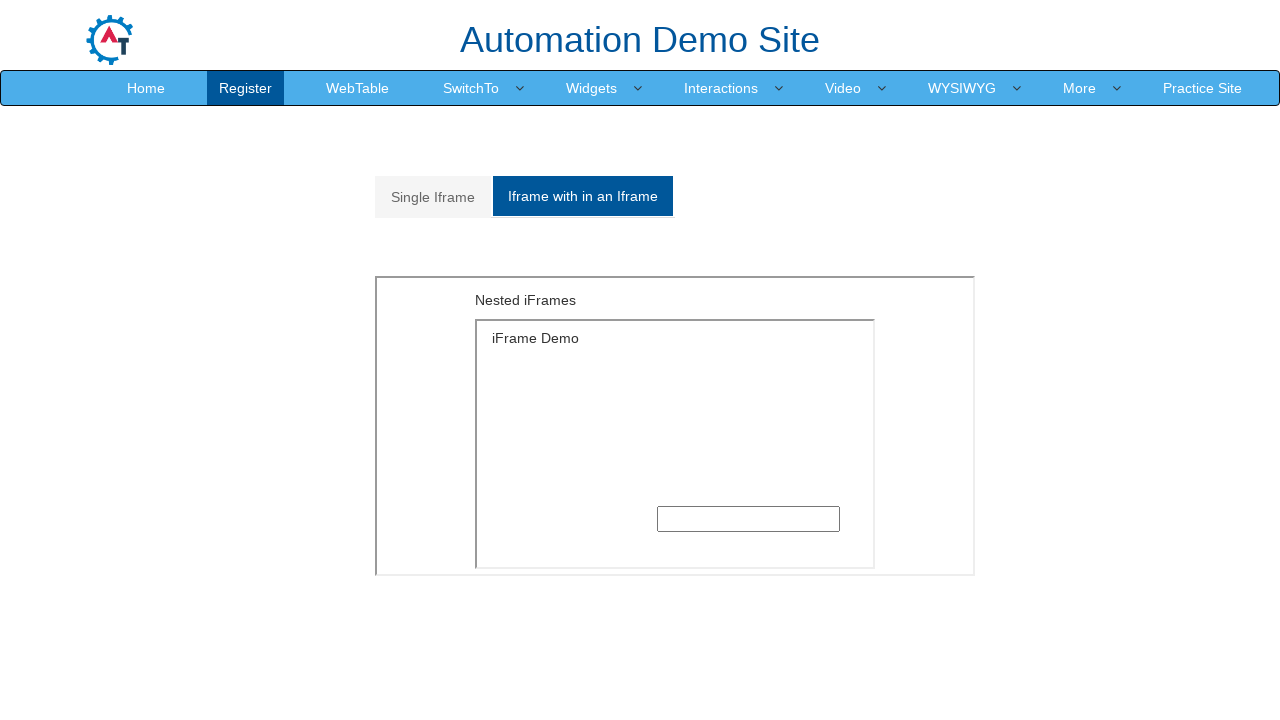

Located outer nested iframe with src='MultipleFrames.html'
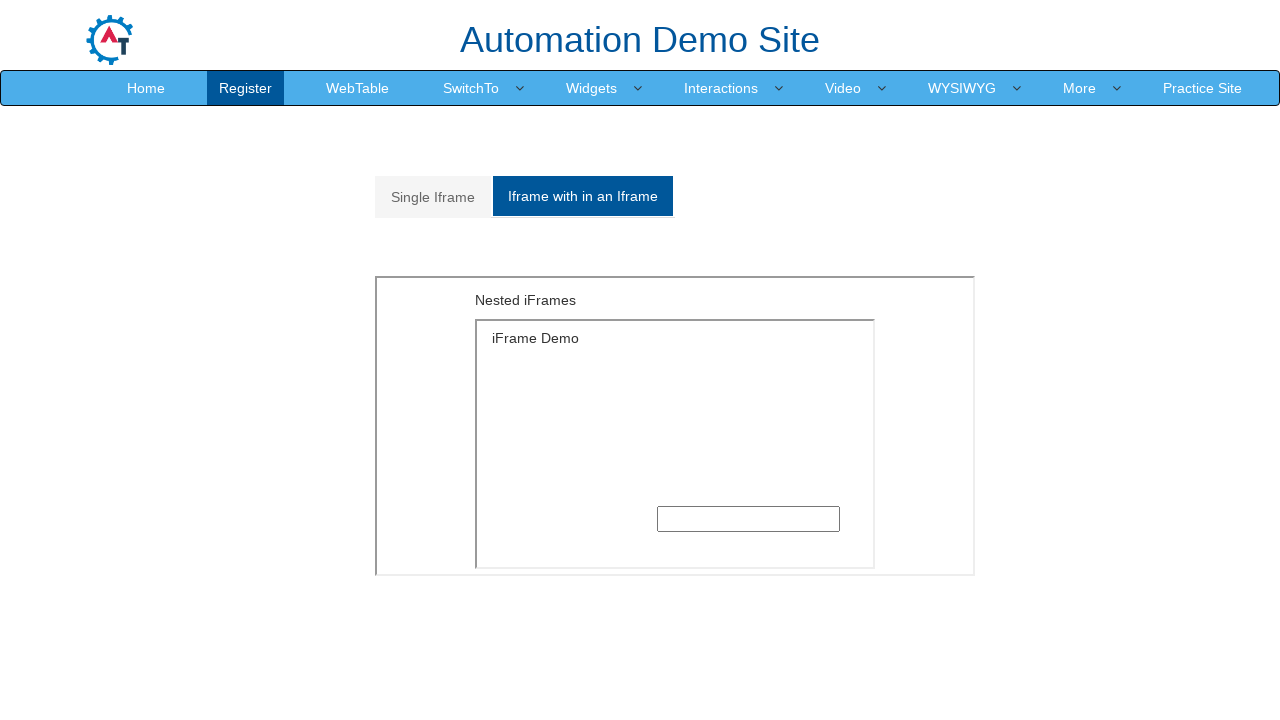

Located inner nested iframe with src='SingleFrame.html'
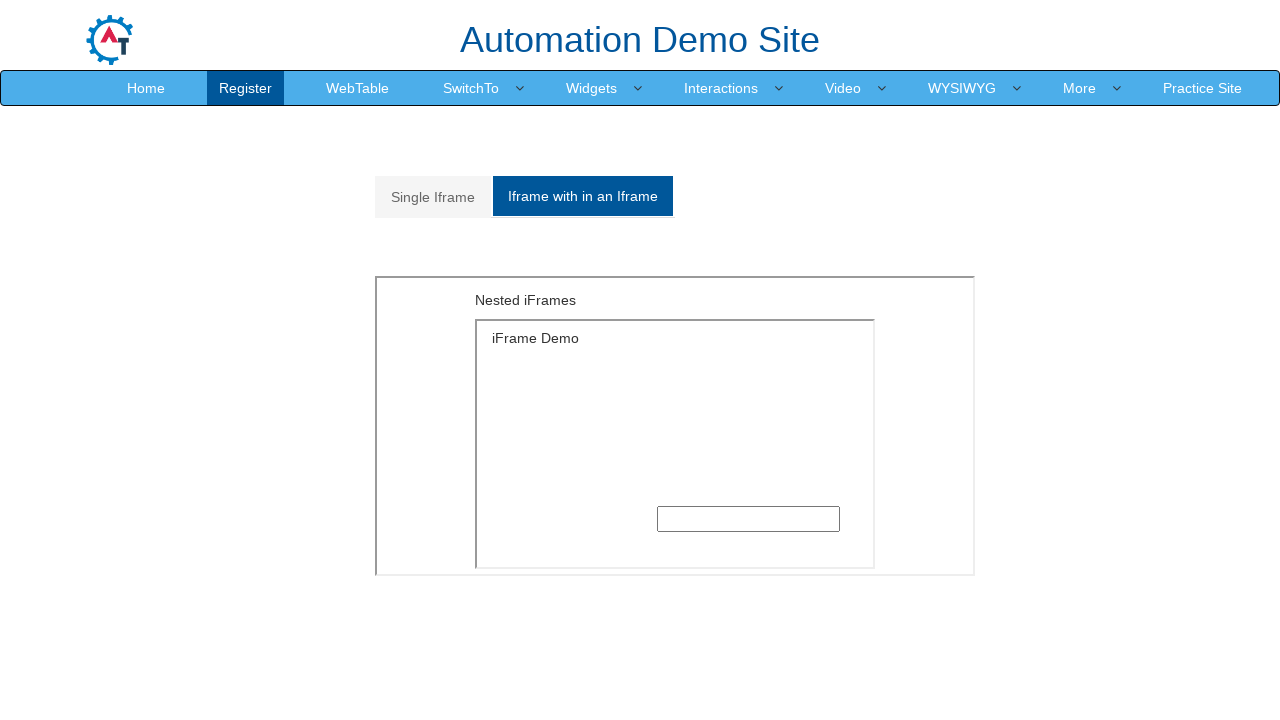

Filled input field in inner iframe with 'some text' on xpath=//iframe[@src='MultipleFrames.html'] >> internal:control=enter-frame >> xp
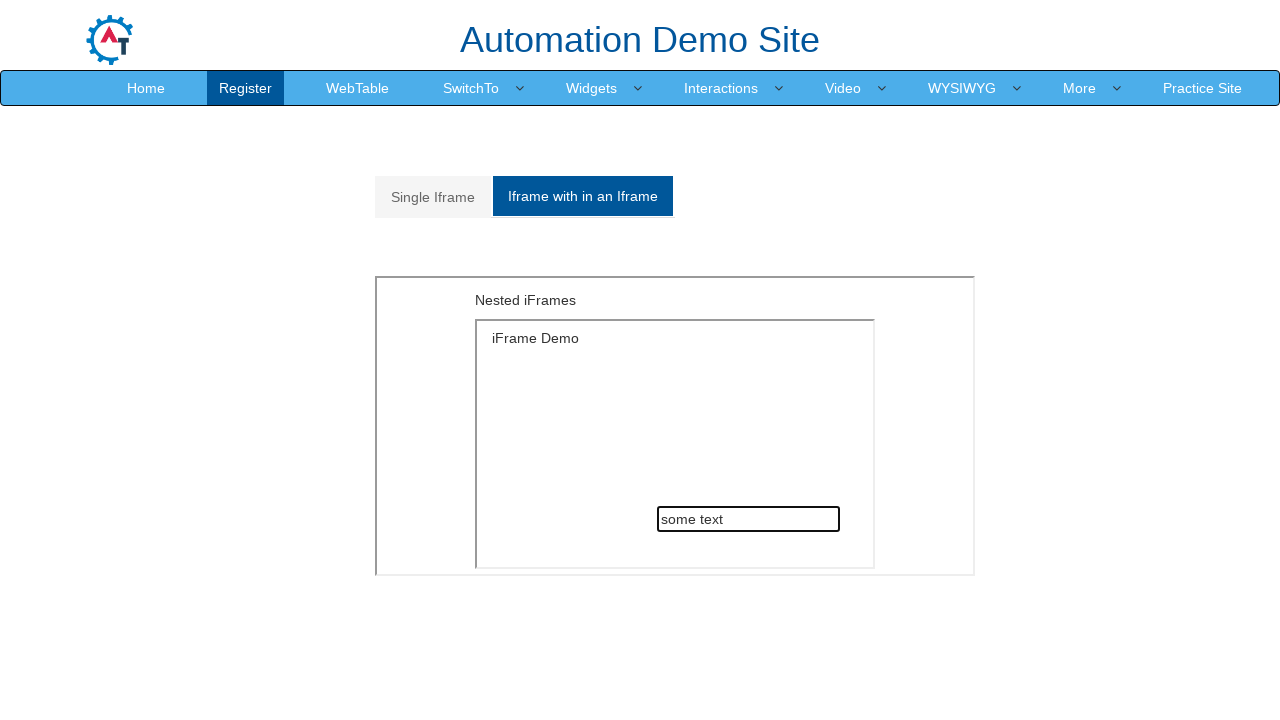

Clicked on 'Single' tab to return to main frame context at (433, 197) on a[href='#Single']
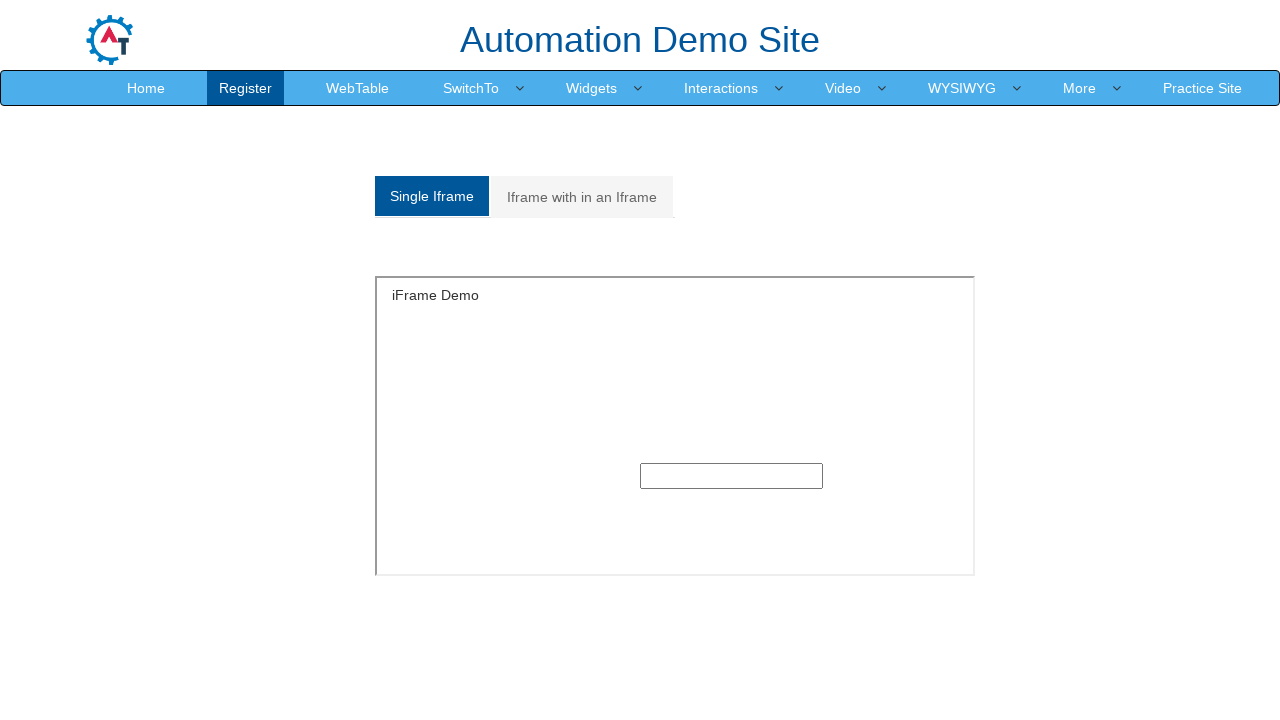

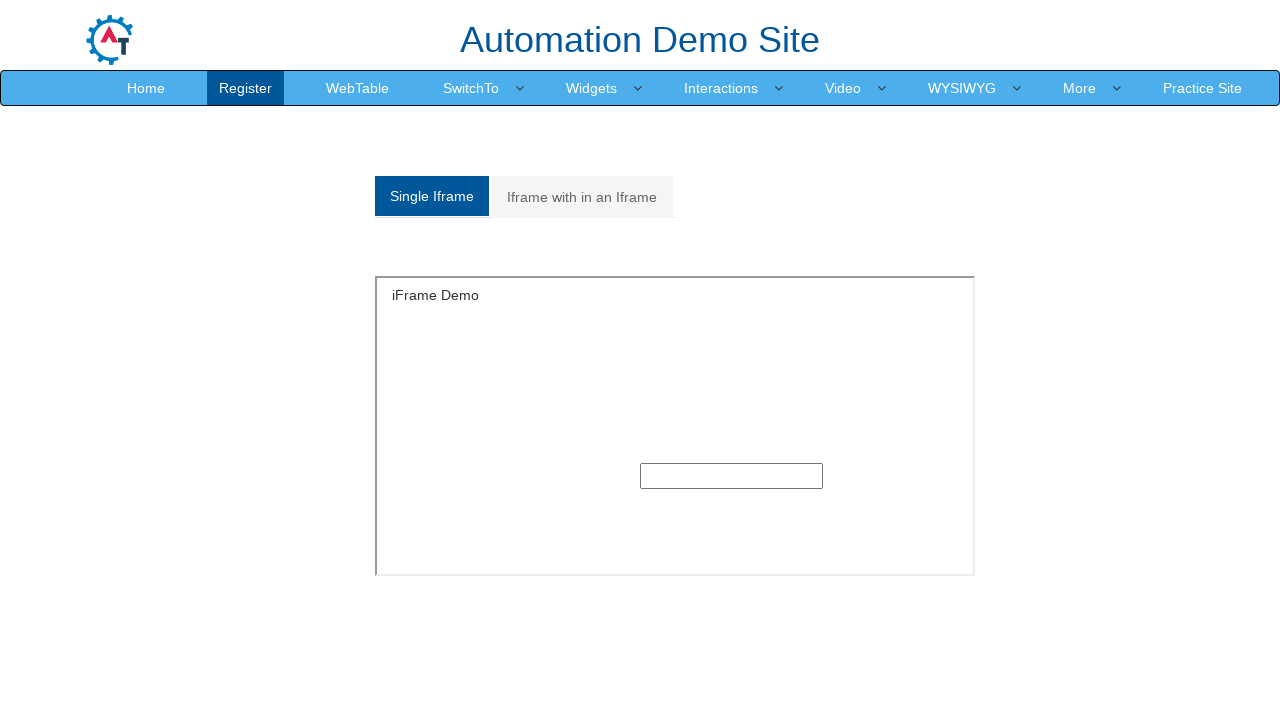